Tests that submitting the new language form without filling any fields displays an error message about incomplete input

Starting URL: https://www.99-bottles-of-beer.net/submitnewlanguage.html

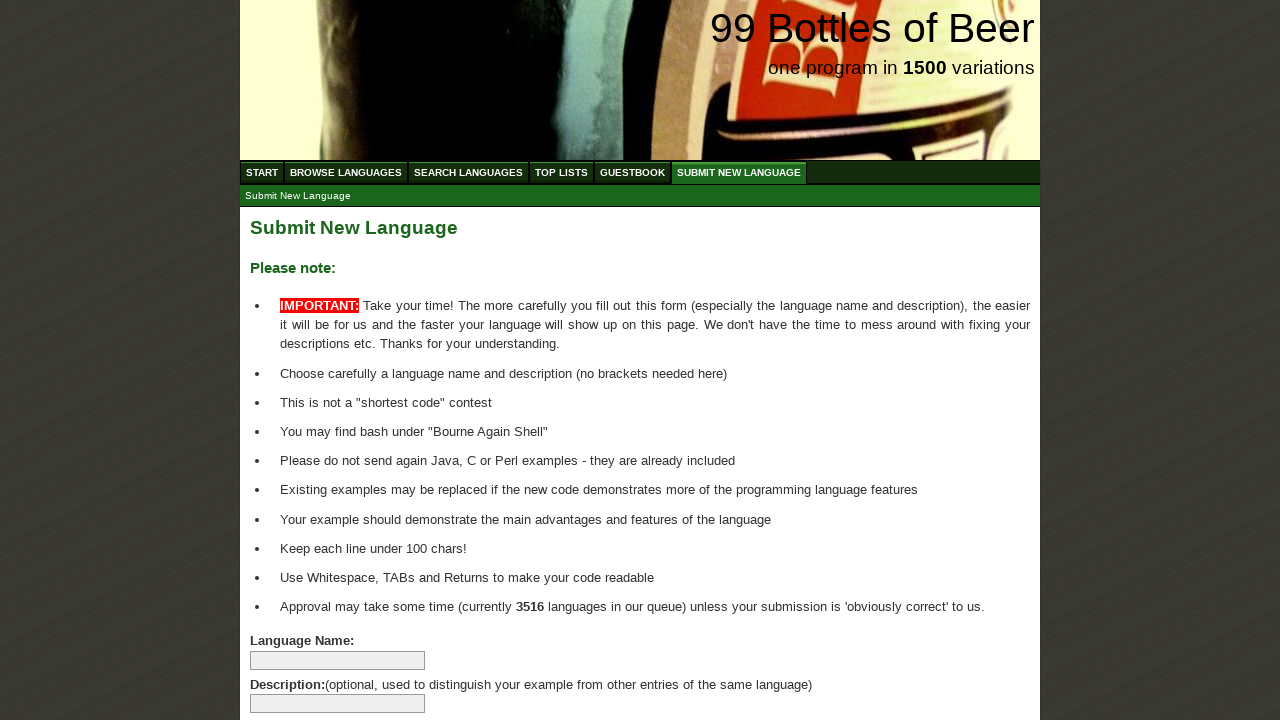

Navigated to the submit new language form page
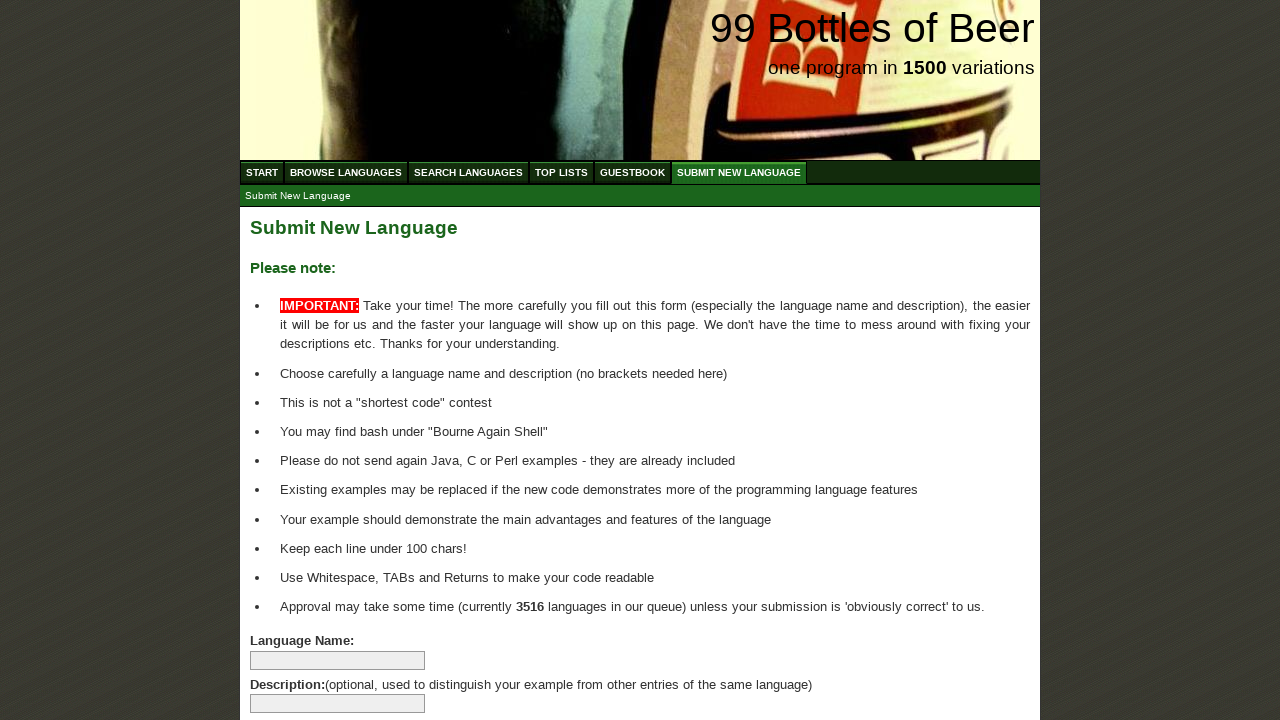

Clicked submit button without filling any form fields at (294, 665) on input[name='submitlanguage']
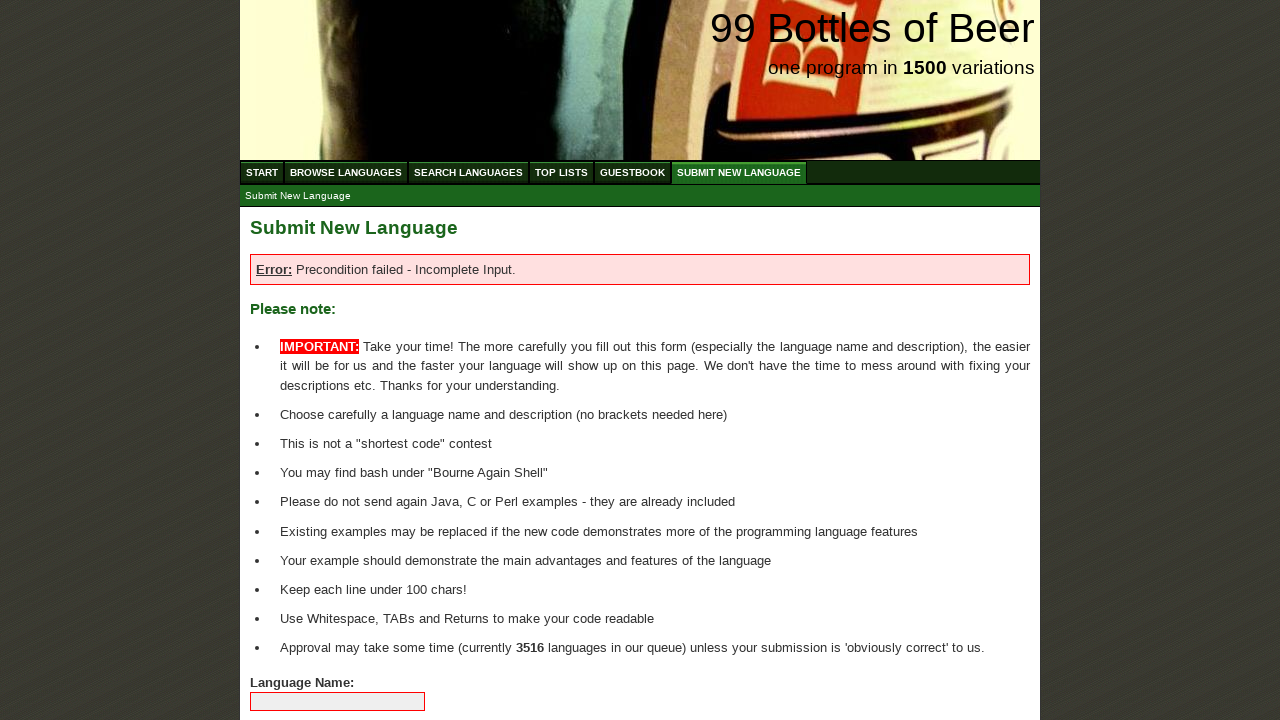

Error message 'Error: Precondition failed - Incomplete Input.' appeared as expected
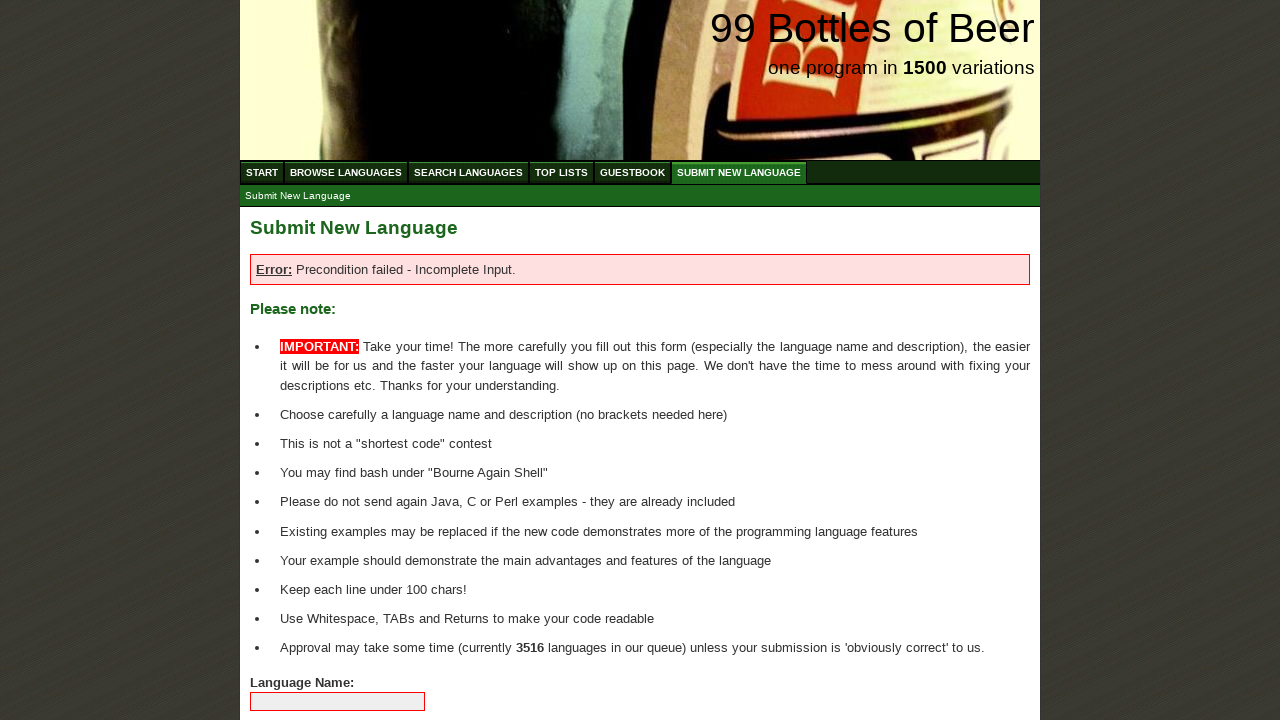

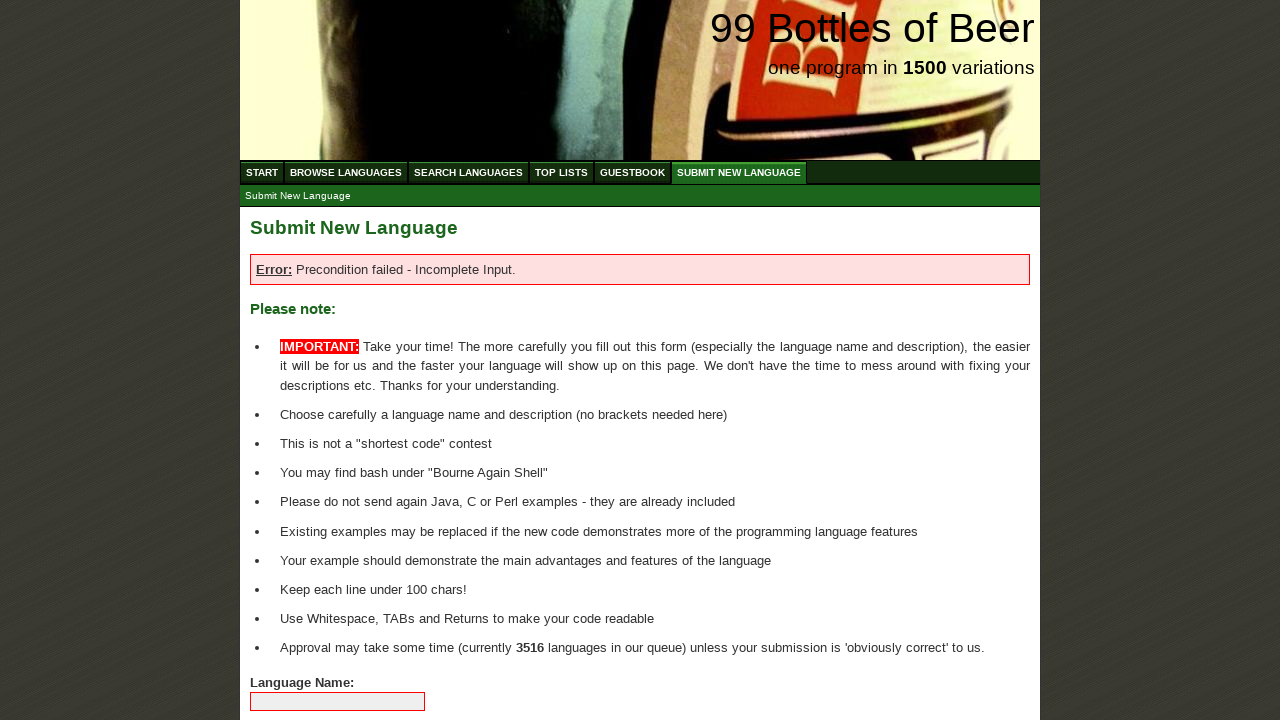